Tests mouse hover functionality on an element, performs keyboard navigation with arrow down and enter keys, and demonstrates right-click context menu interaction

Starting URL: https://rahulshettyacademy.com/AutomationPractice/

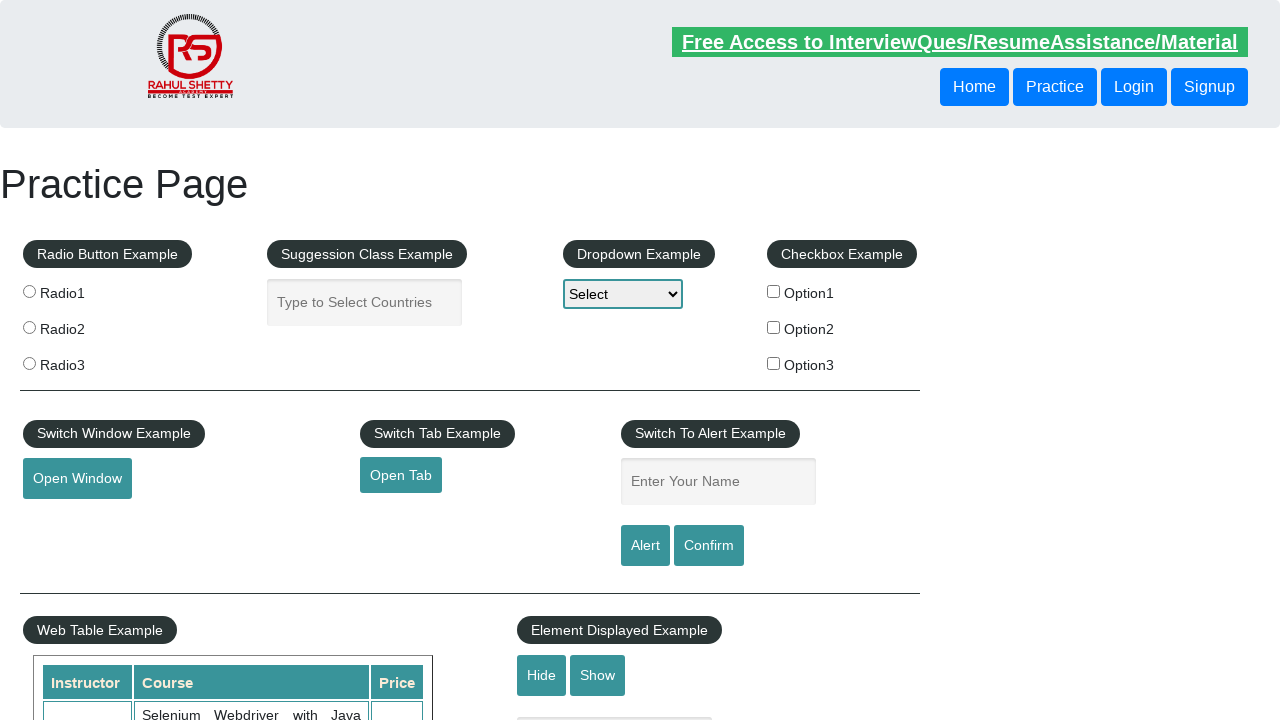

Hovered over mouse hover element at (83, 361) on #mousehover
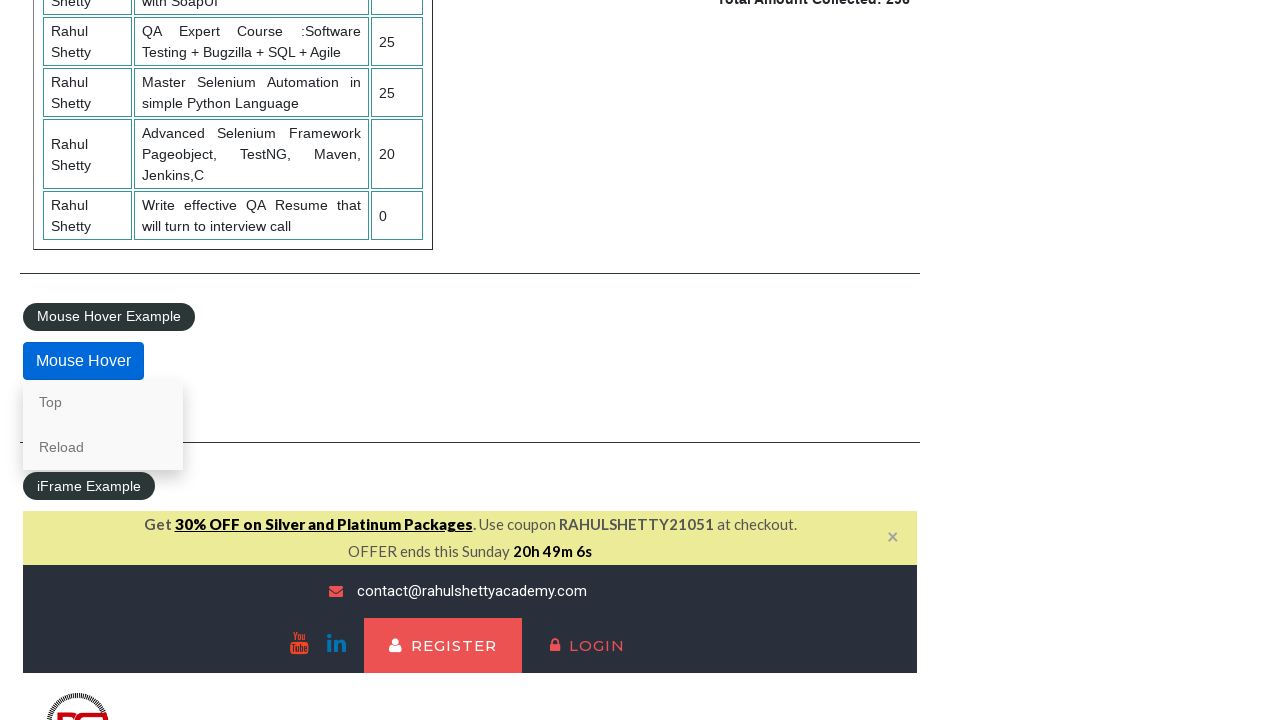

Waited for hover menu to appear
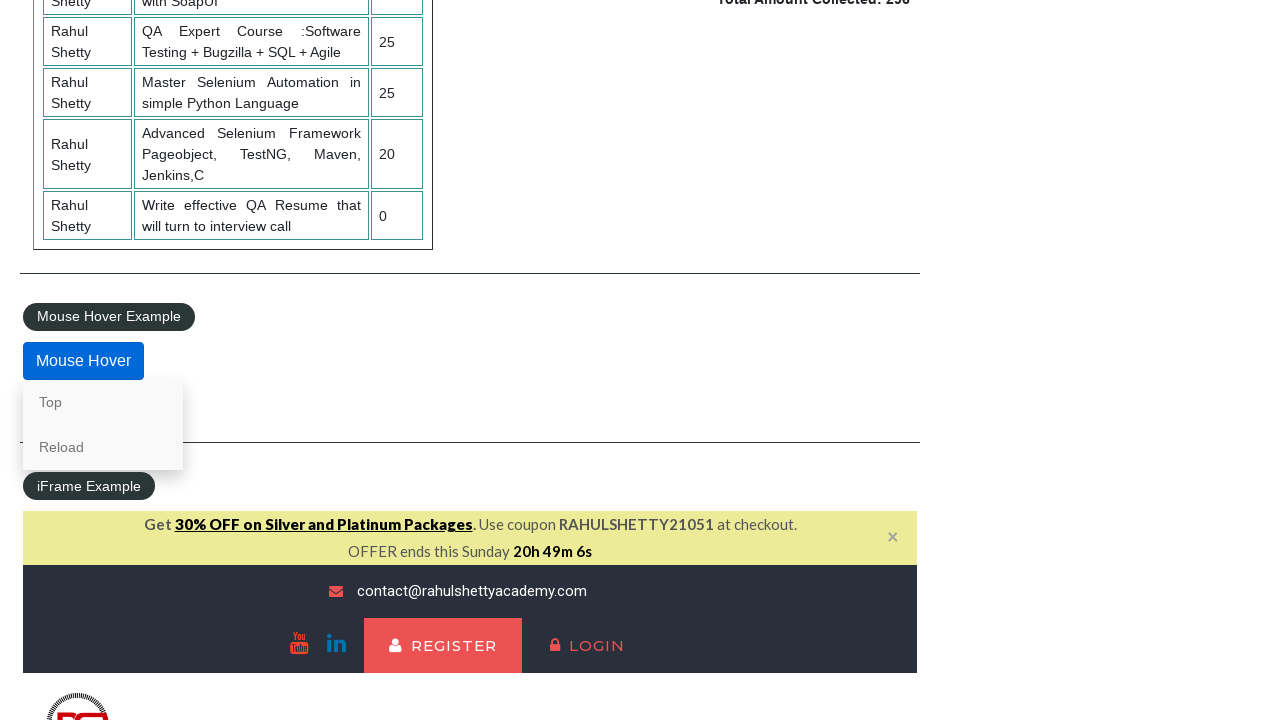

Clicked on the 'Top' link from hover menu at (103, 402) on a[href='#top']
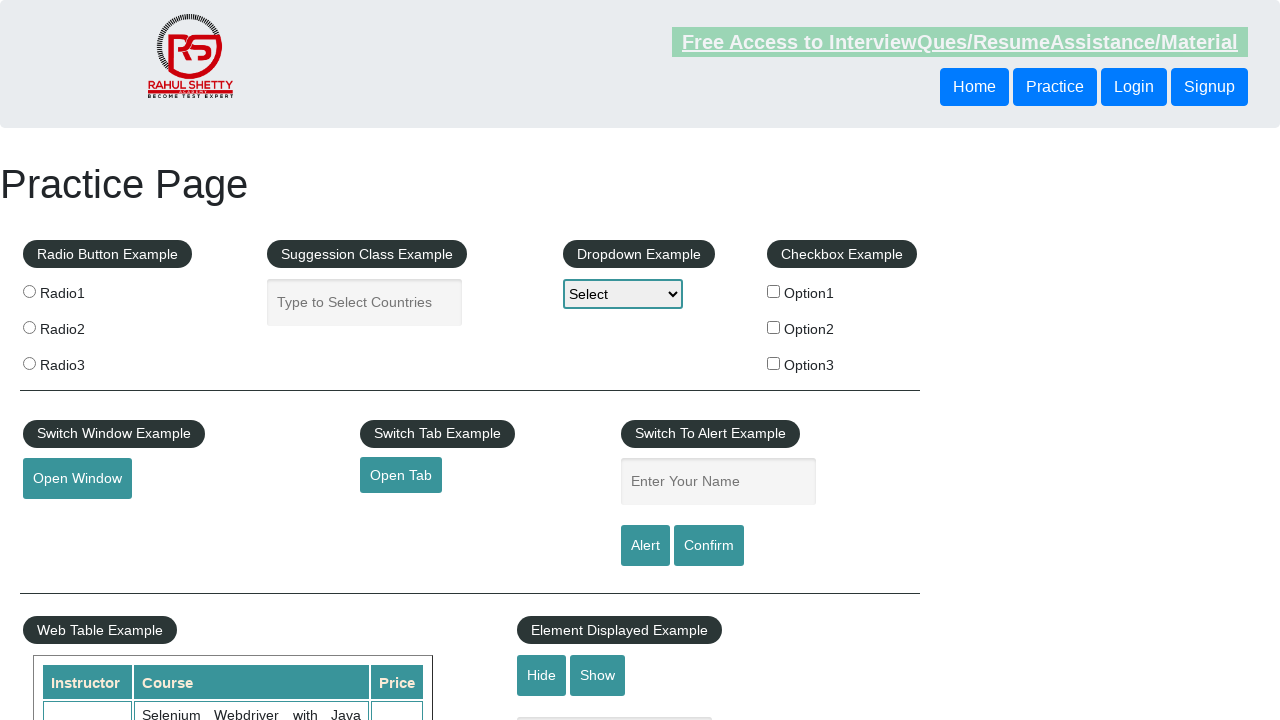

Waited for page navigation to complete
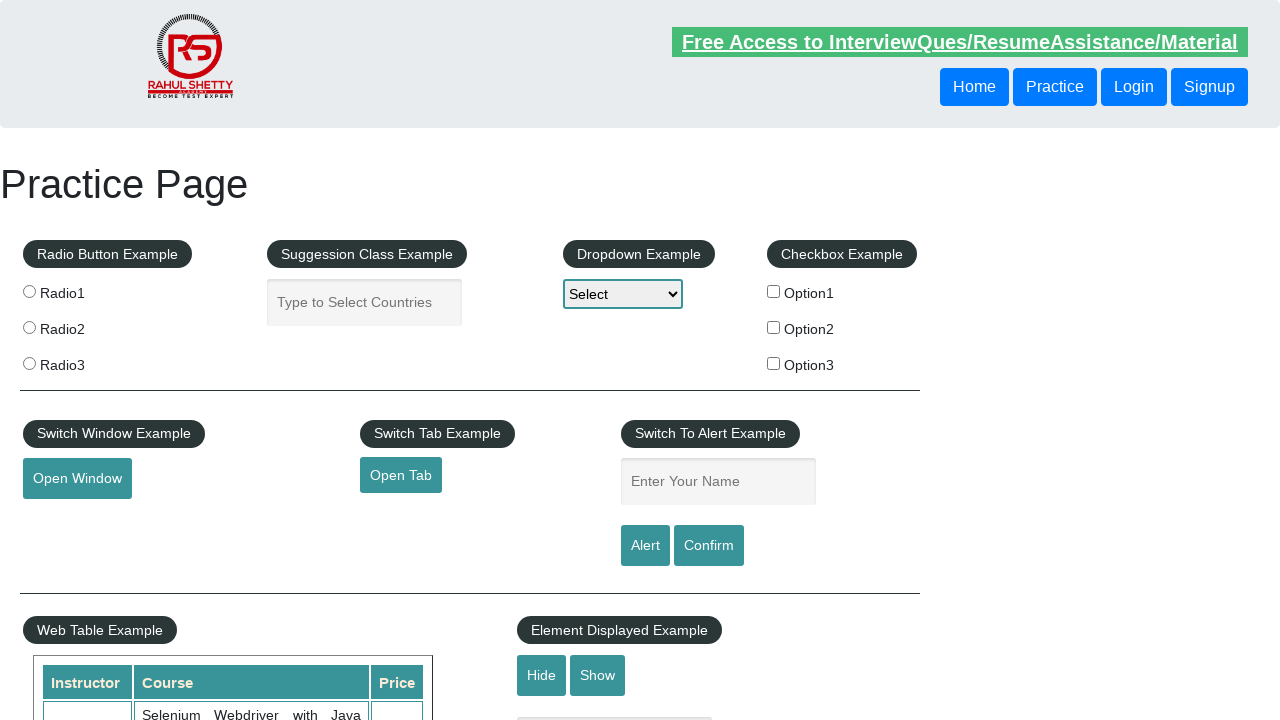

Right-clicked on mouse hover element to open context menu at (83, 361) on #mousehover
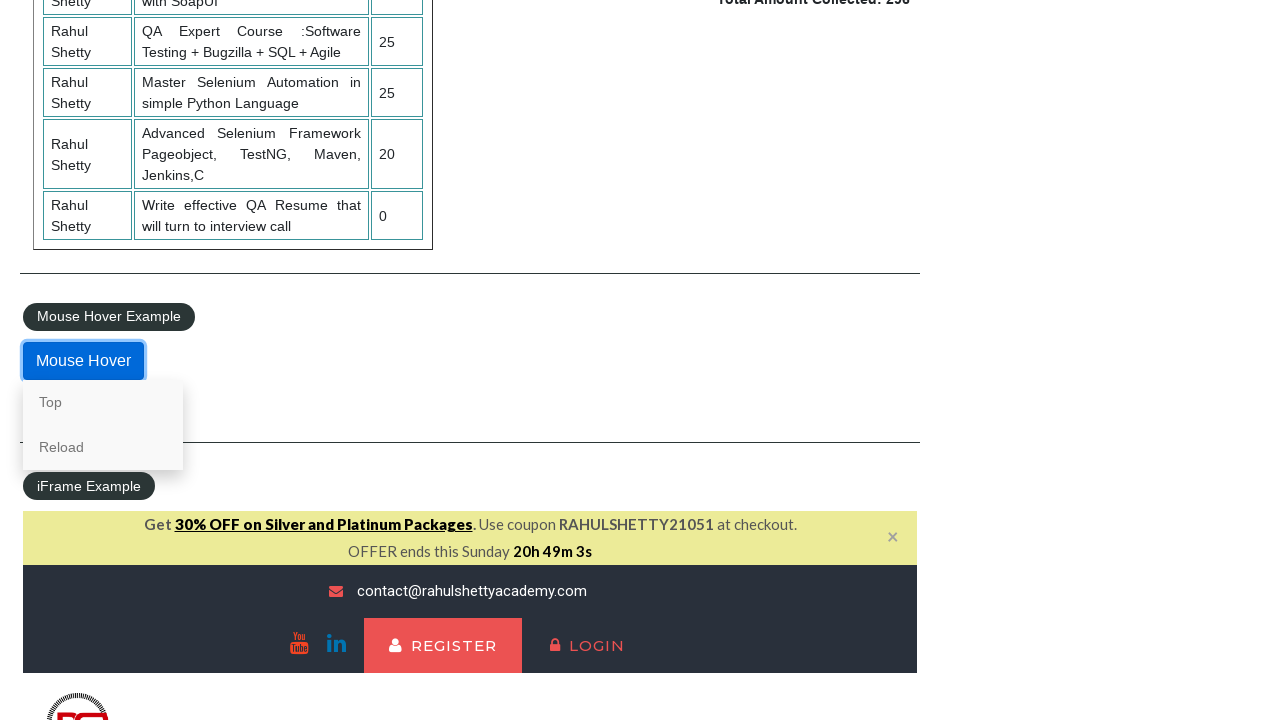

Waited to observe context menu
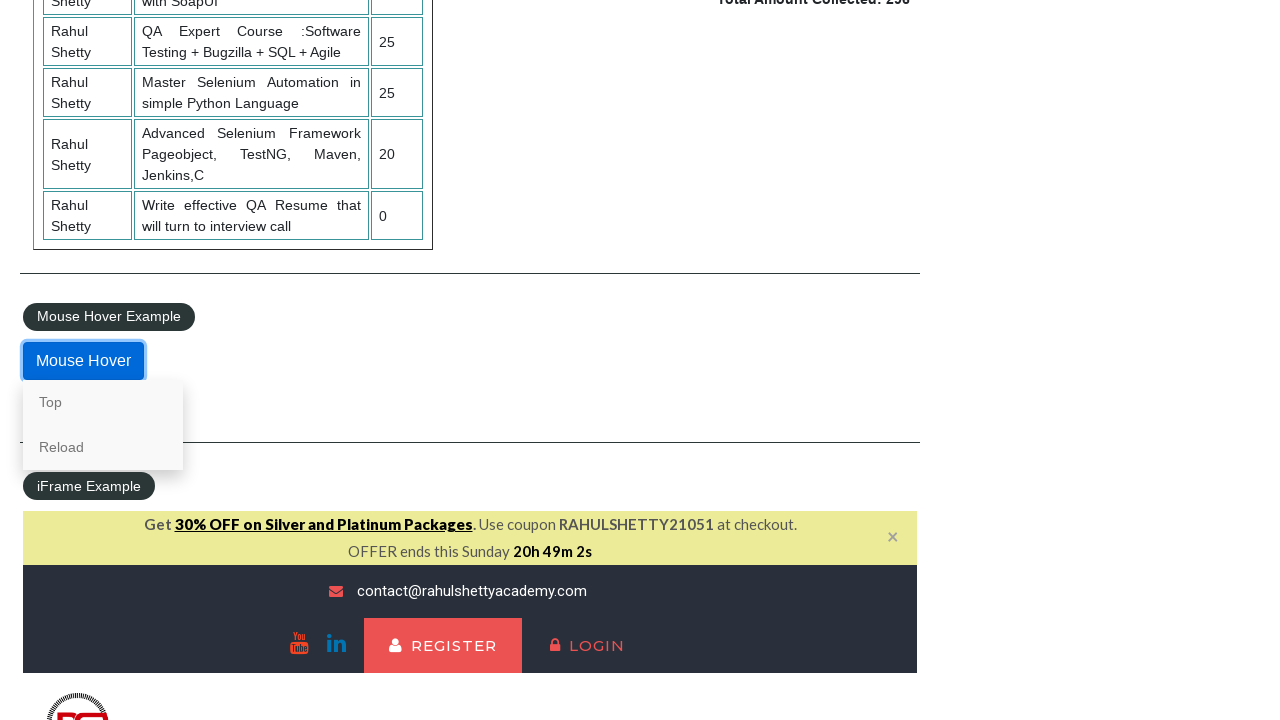

Pressed Escape key to close context menu
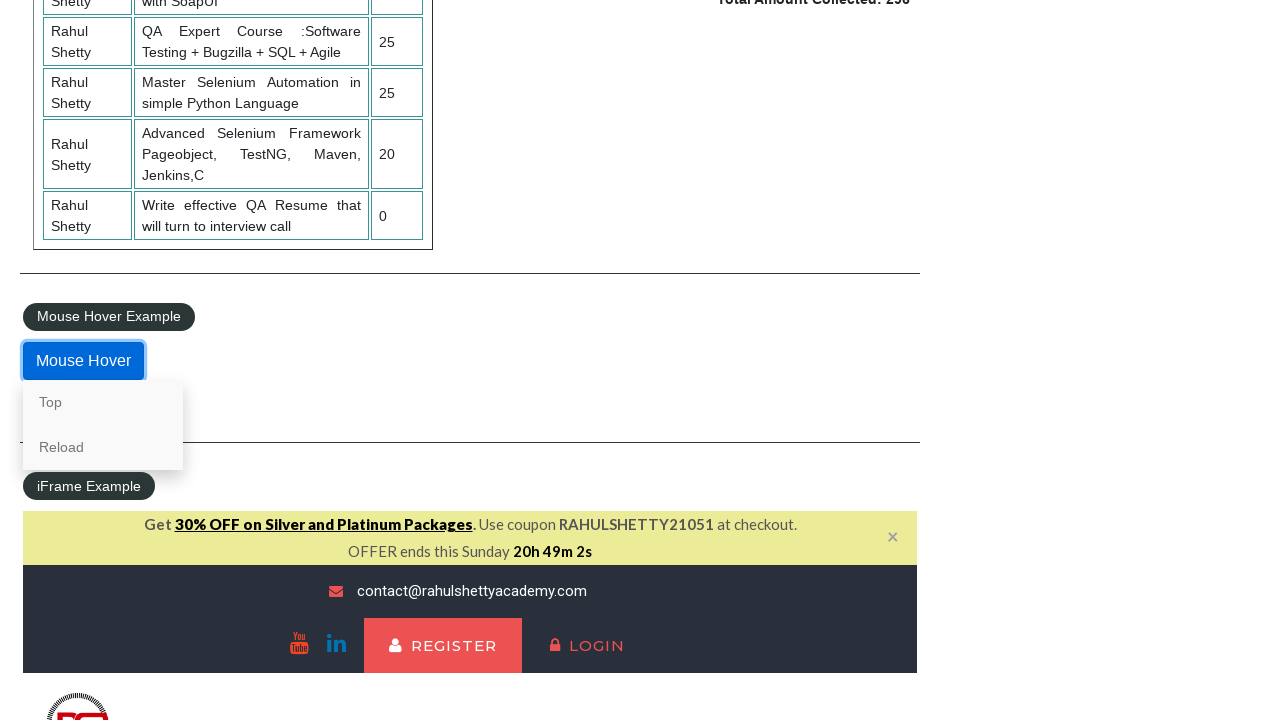

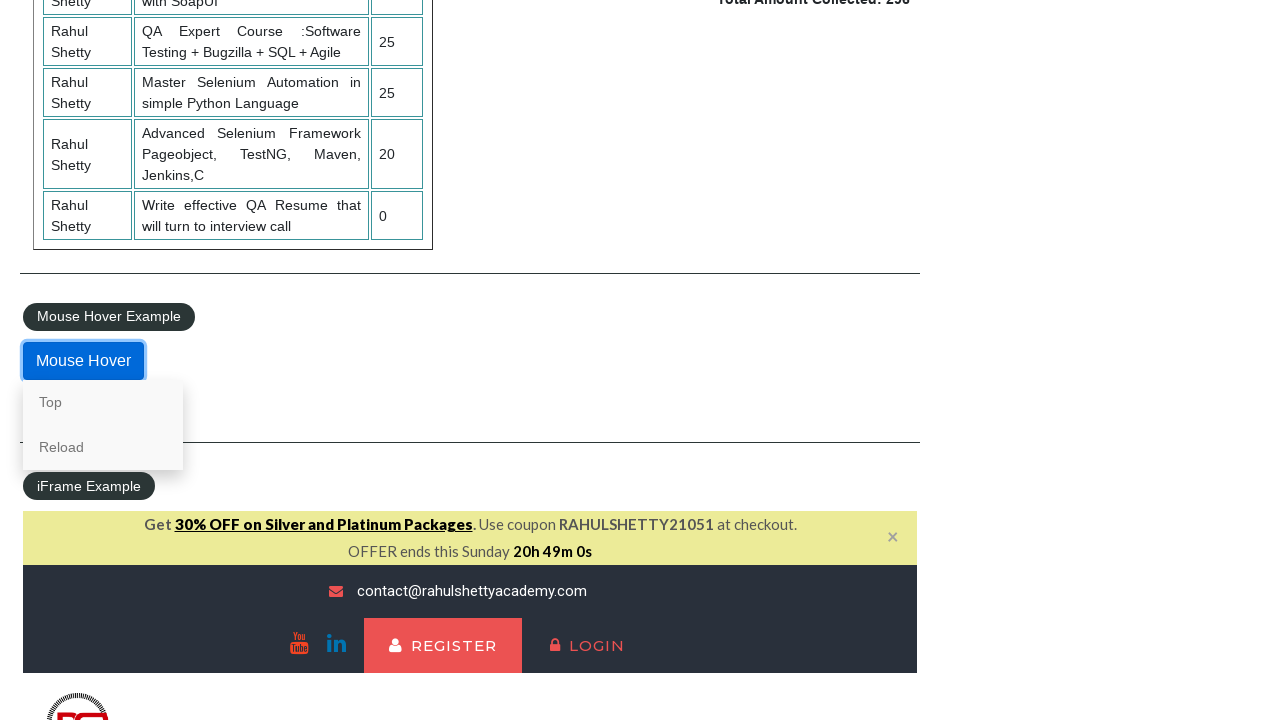